Tests form interactions by selecting a radio button for gender, selecting years of experience, and clicking multiple checkboxes for profession selection

Starting URL: https://awesomeqa.com/practice.html

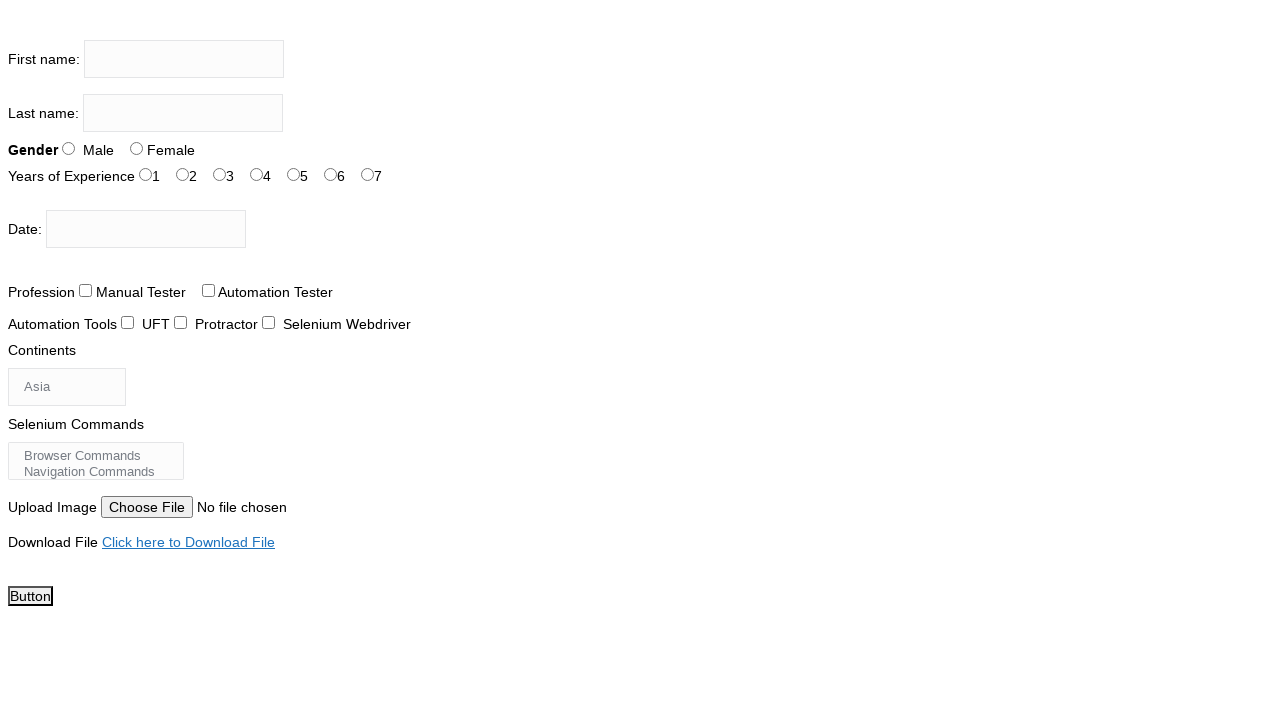

Navigated to practice form page
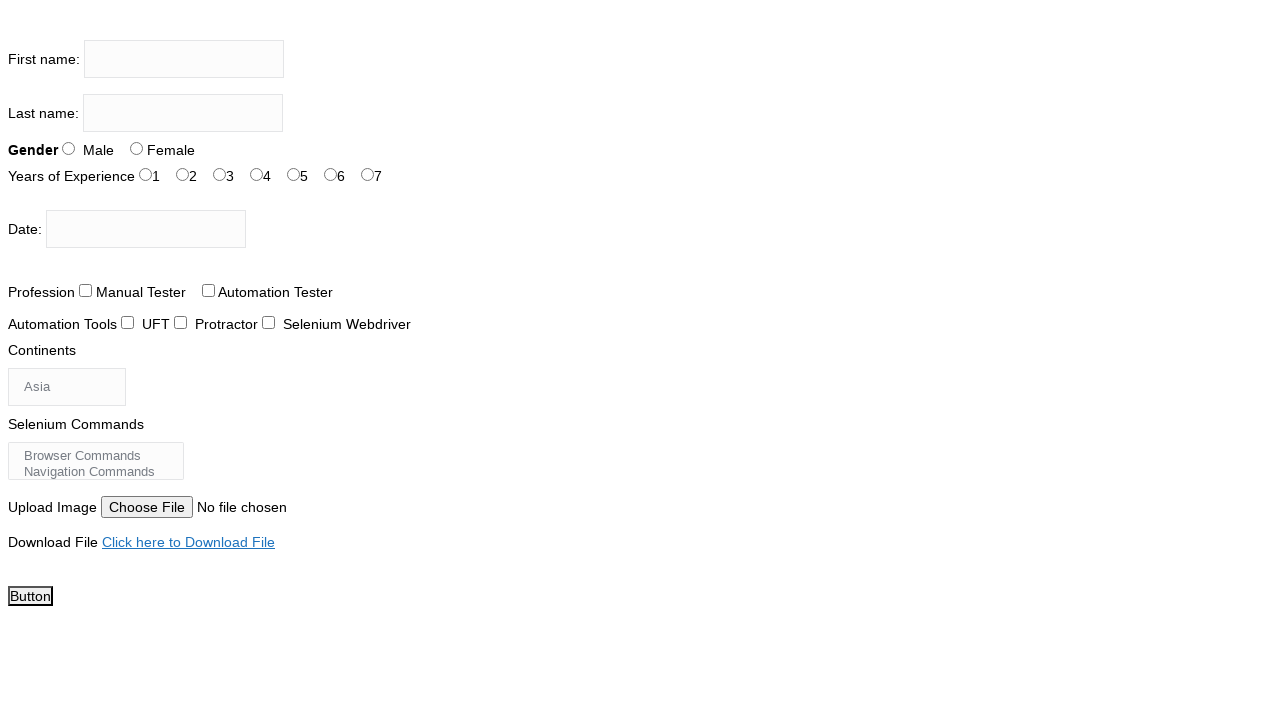

Selected Female radio button for gender at (136, 148) on input[value='Female']
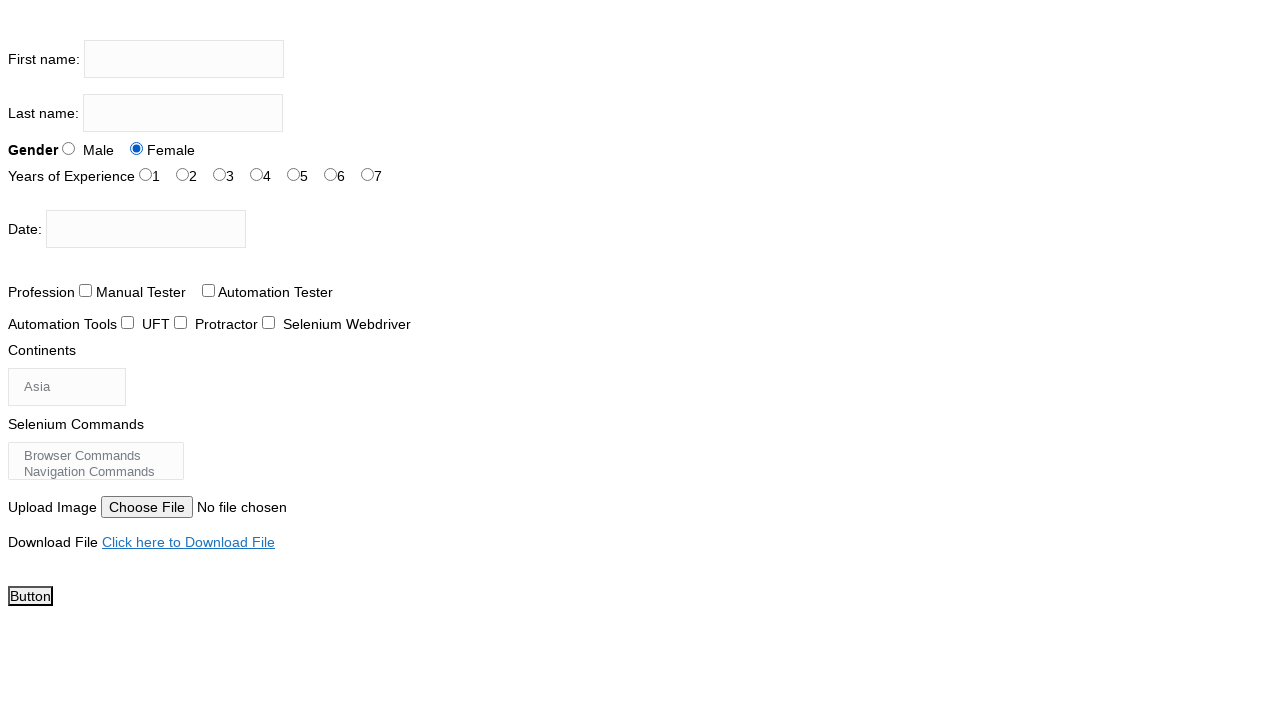

Selected 4 years of experience at (294, 174) on input#exp-4
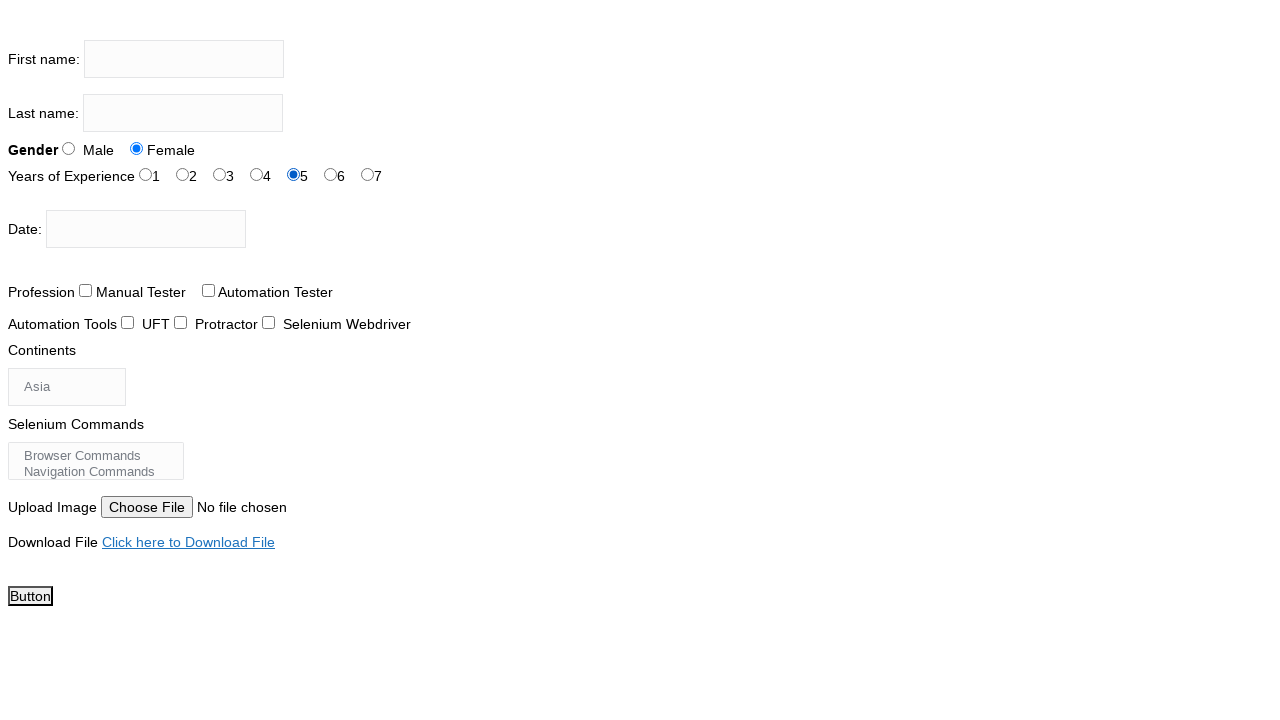

Checked first profession checkbox at (86, 290) on input#profession-0
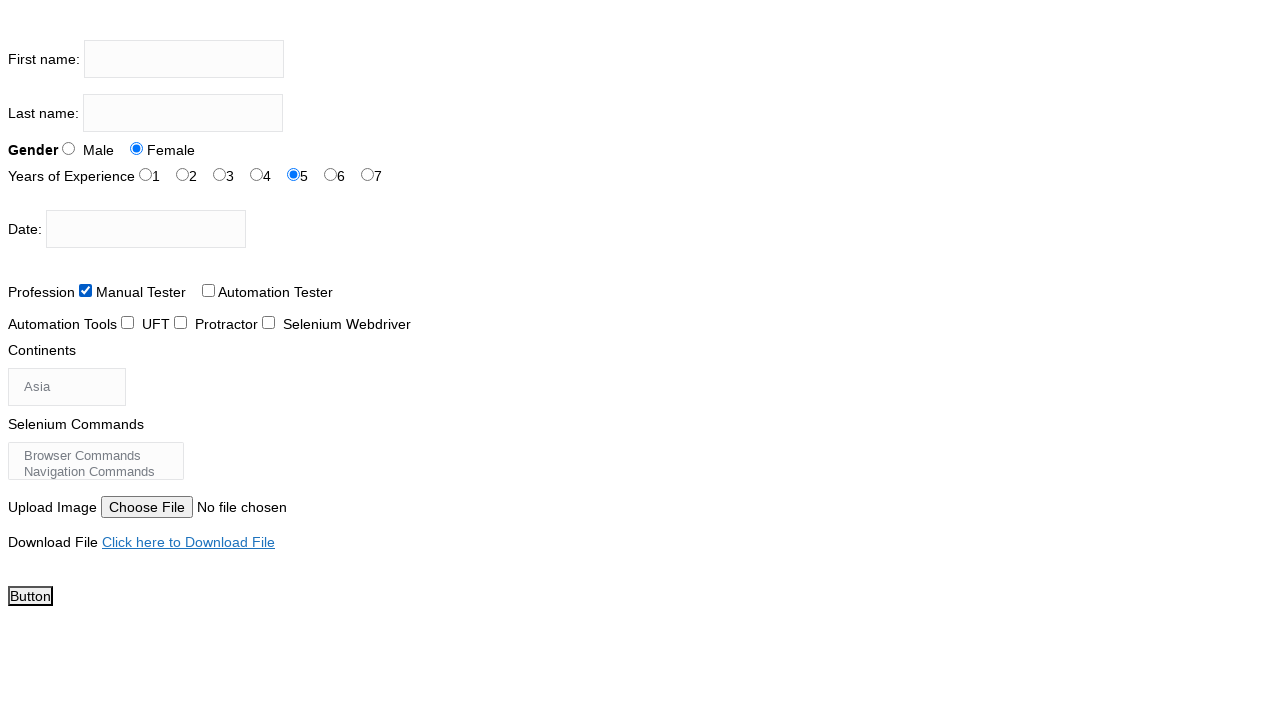

Checked second profession checkbox at (208, 290) on input#profession-1
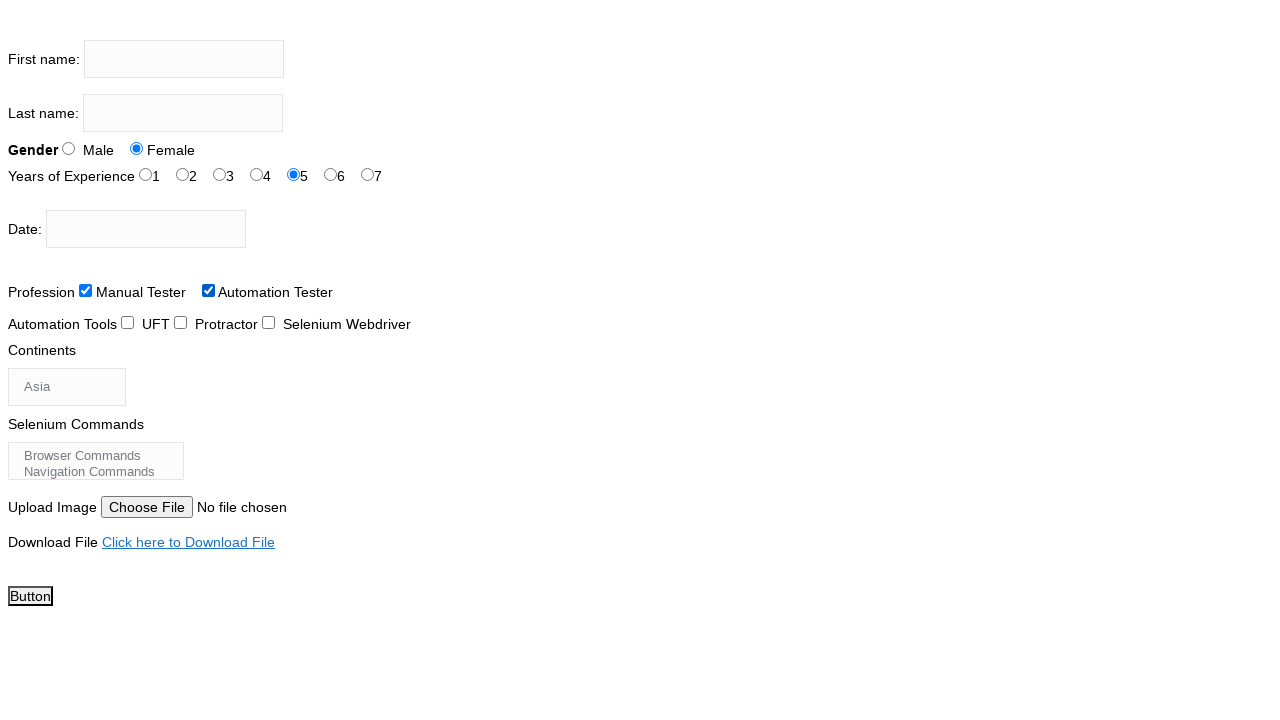

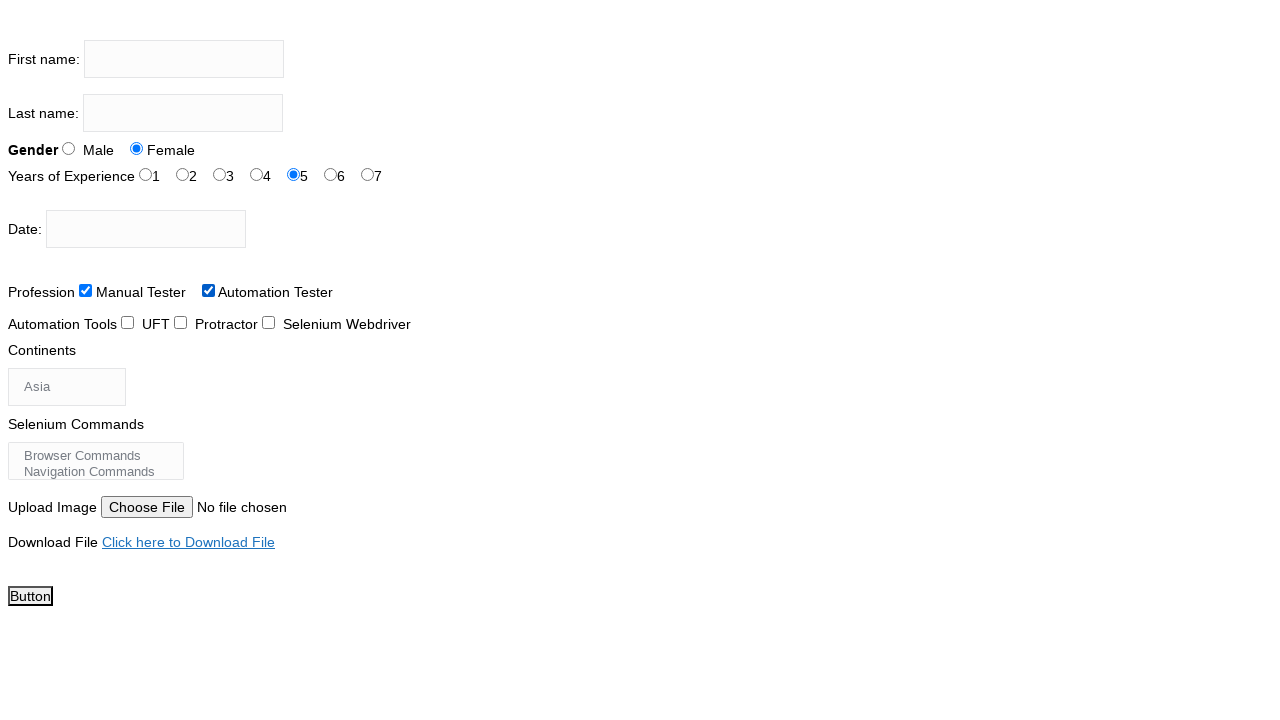